Tests JavaScript alert handling by clicking a button that triggers an alert, accepting the alert, then reading a value from the page, calculating a mathematical result, and submitting the answer.

Starting URL: http://suninjuly.github.io/alert_accept.html

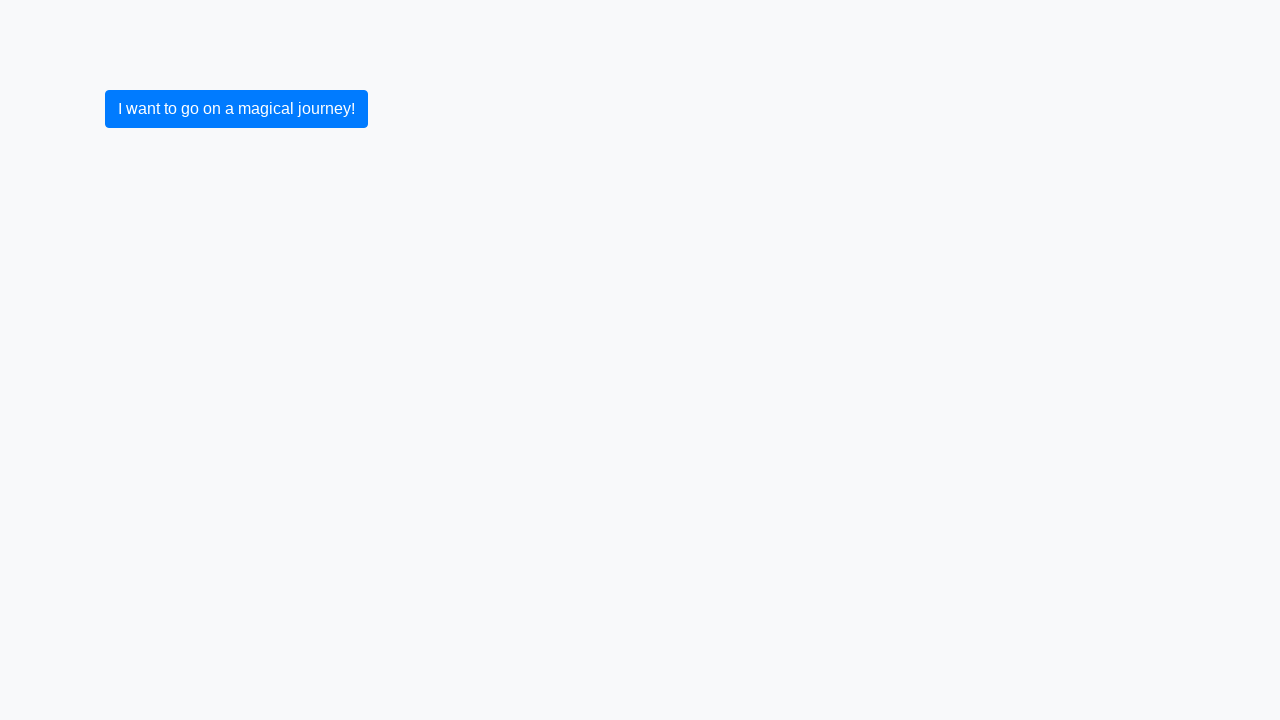

Set up dialog handler to accept alerts
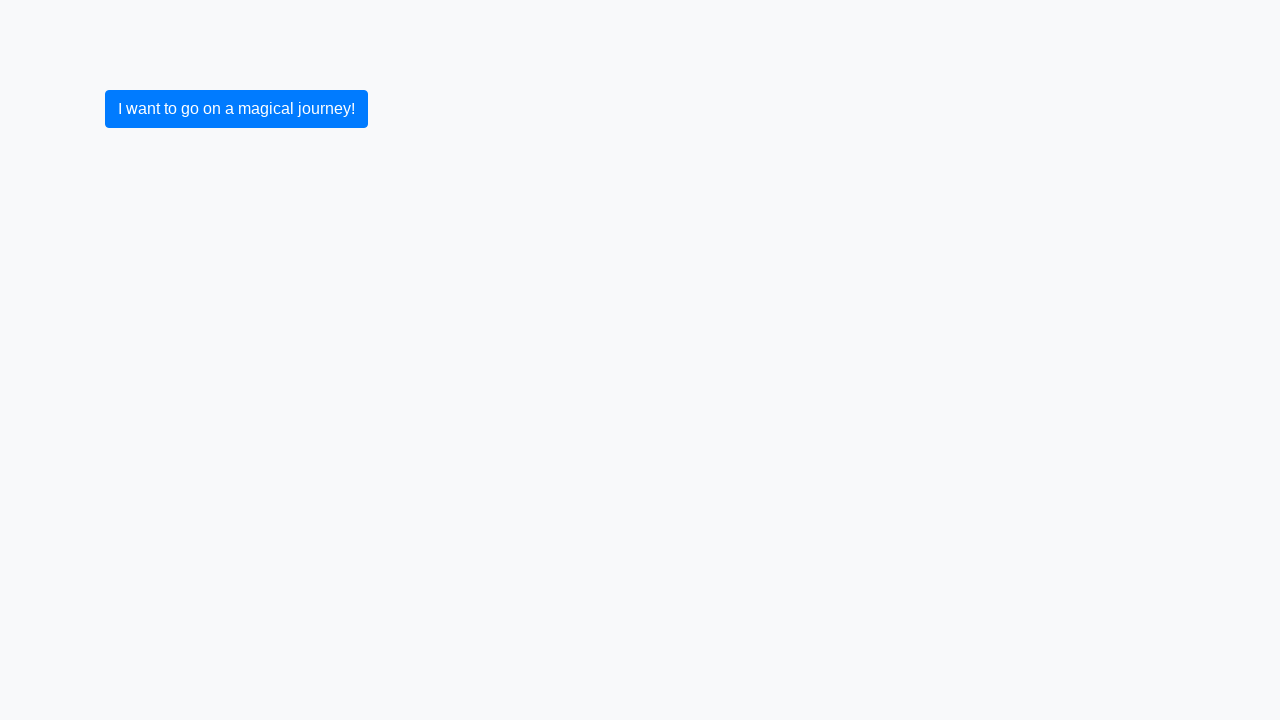

Clicked primary button to trigger alert at (236, 109) on .btn-primary
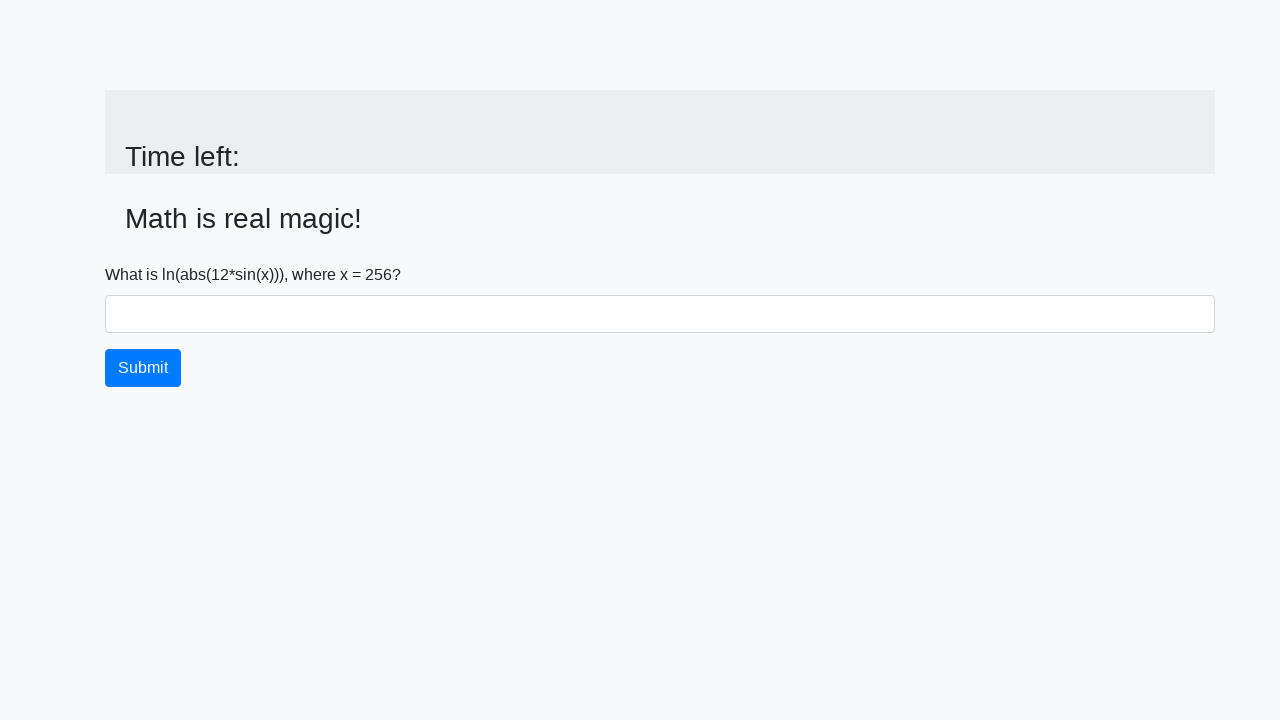

Alert was accepted and input value element loaded
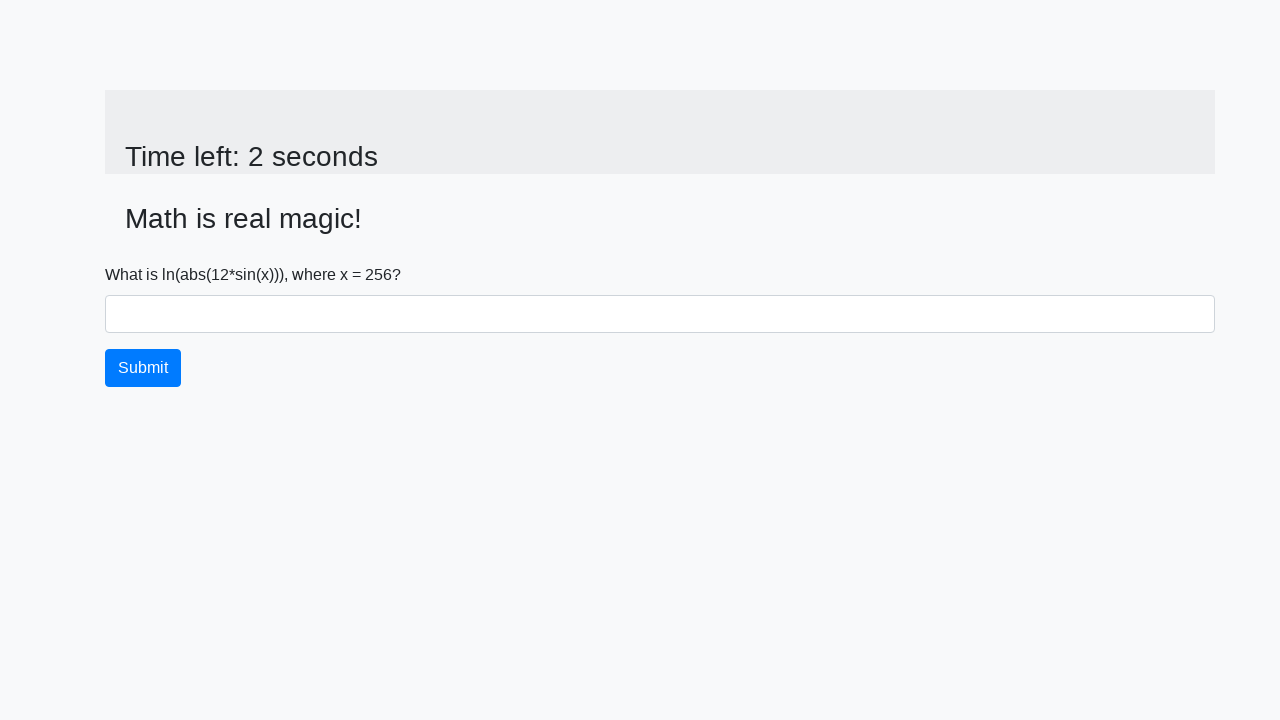

Retrieved x value from page: 256
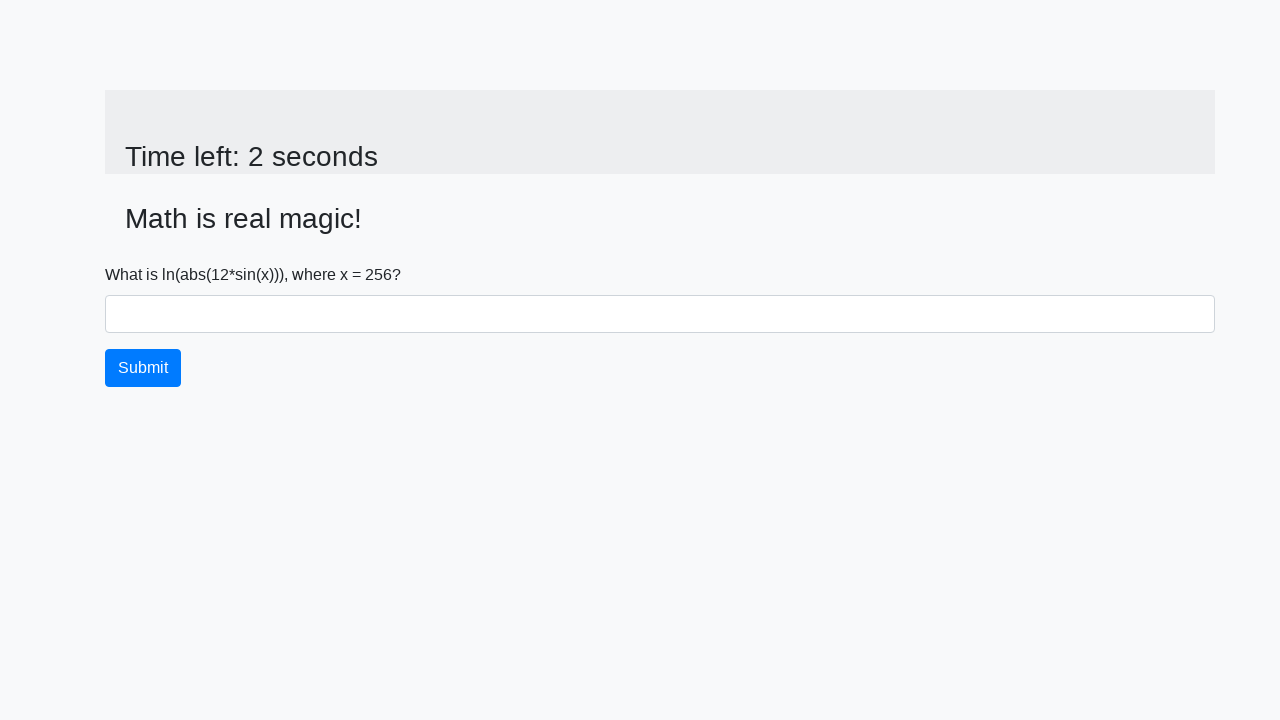

Calculated answer: 2.4841143701244004
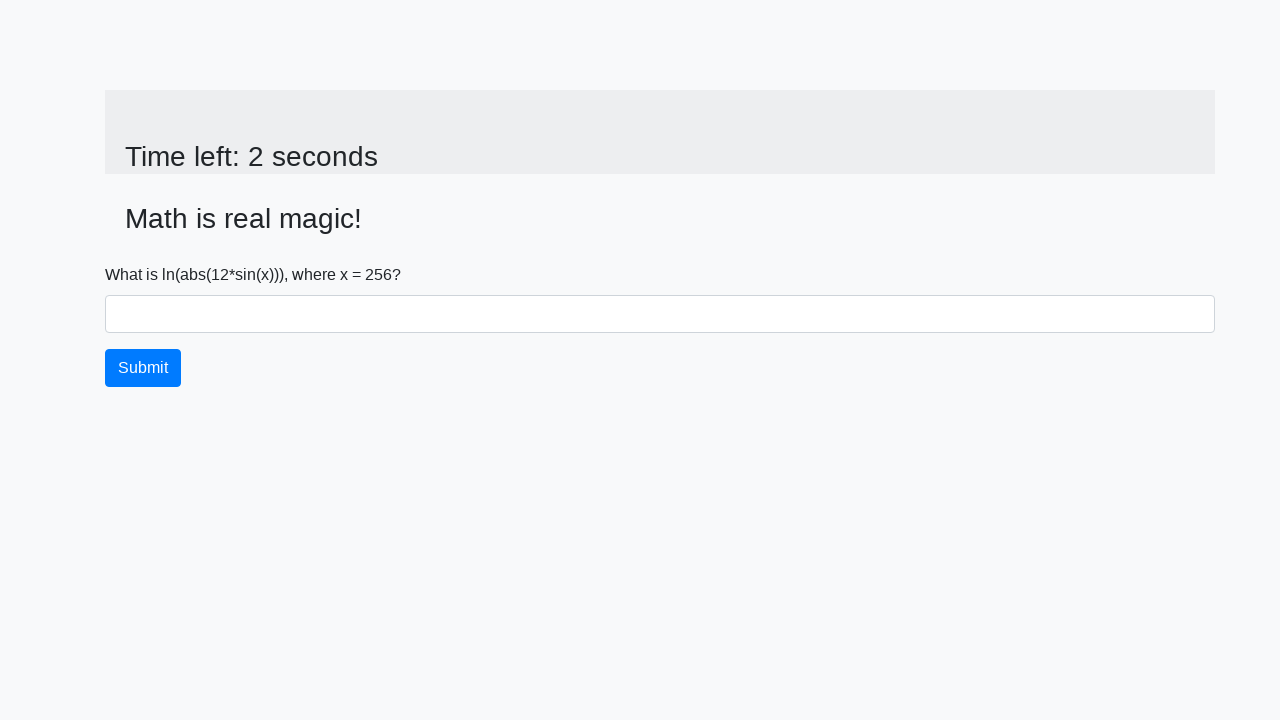

Filled answer field with calculated value on #answer
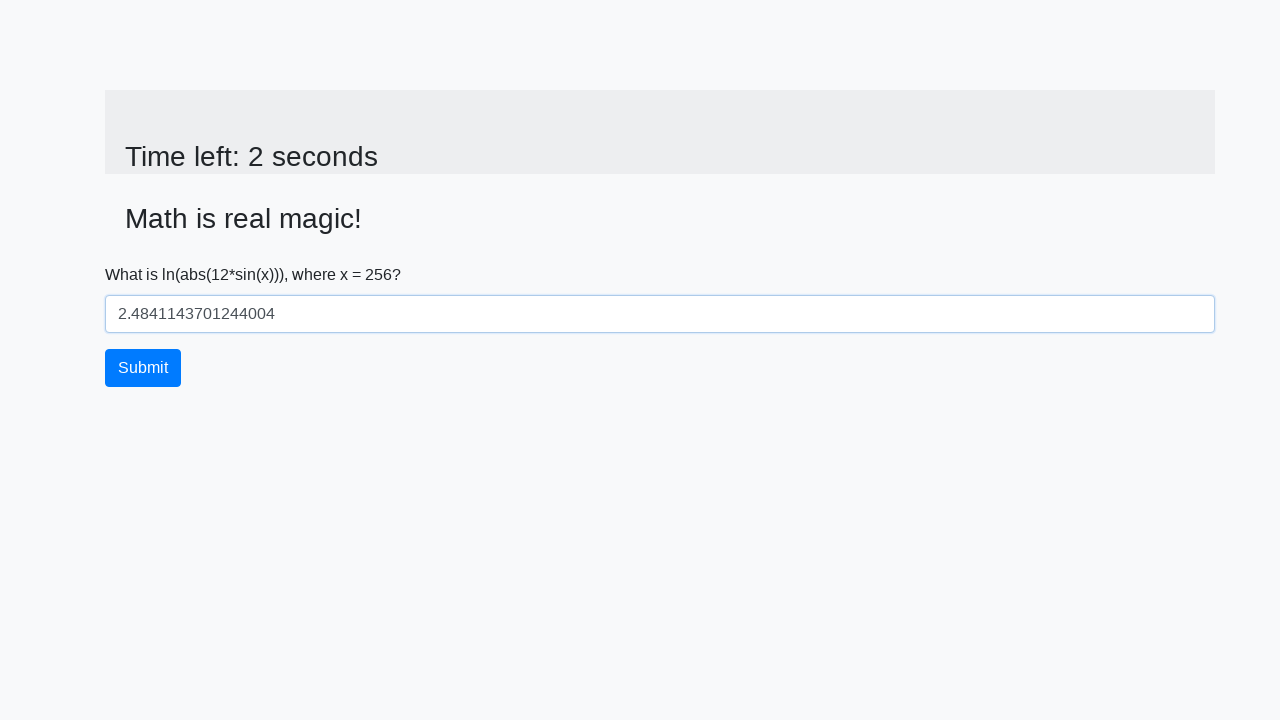

Clicked submit button at (143, 368) on button.btn
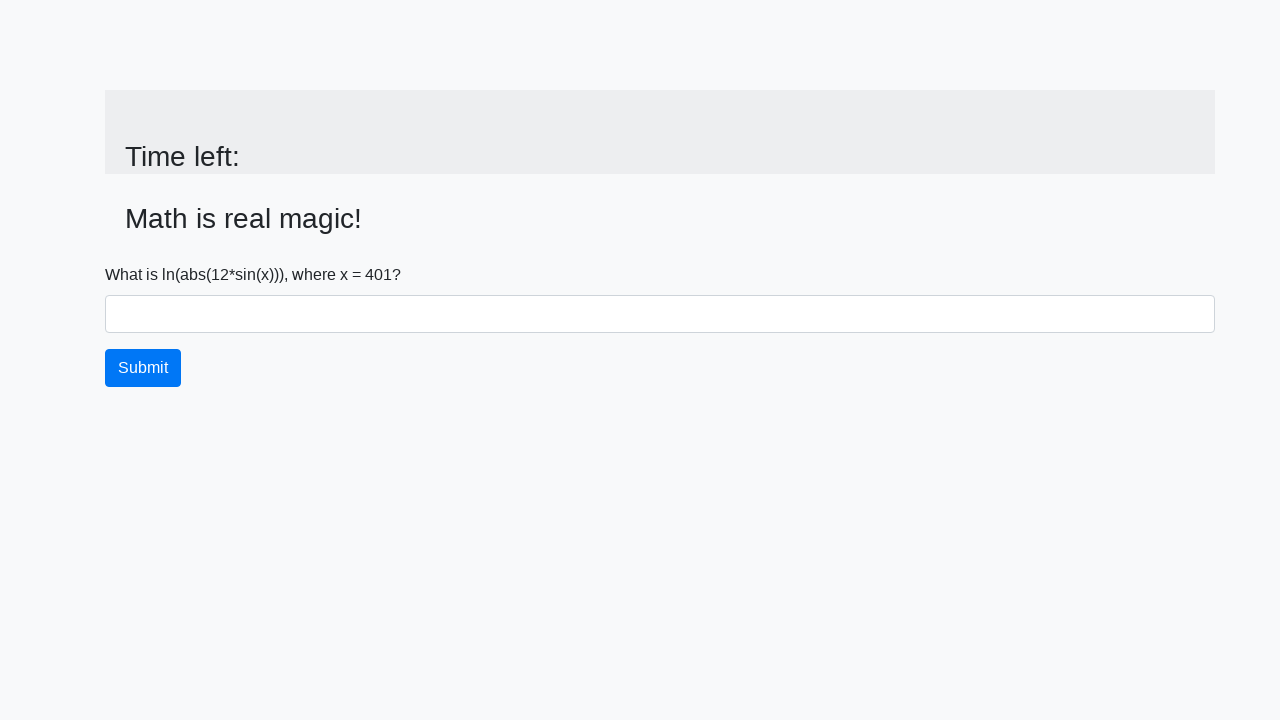

Waited for submission to complete
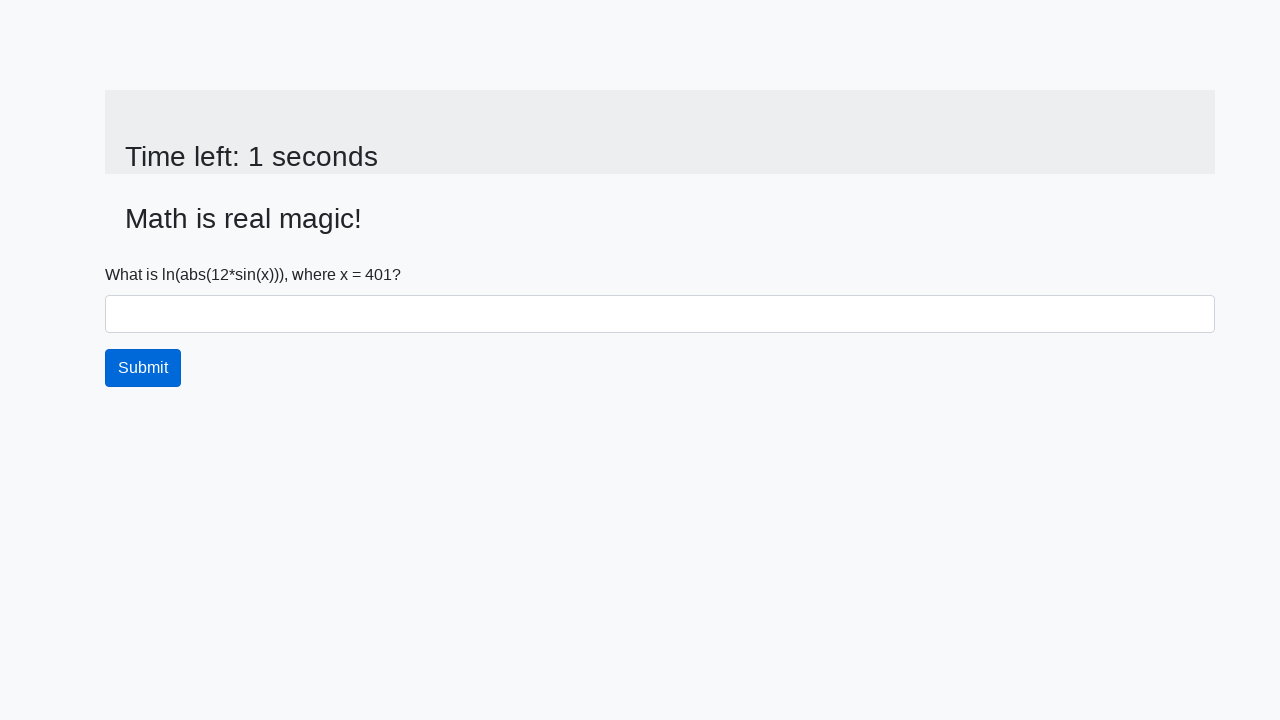

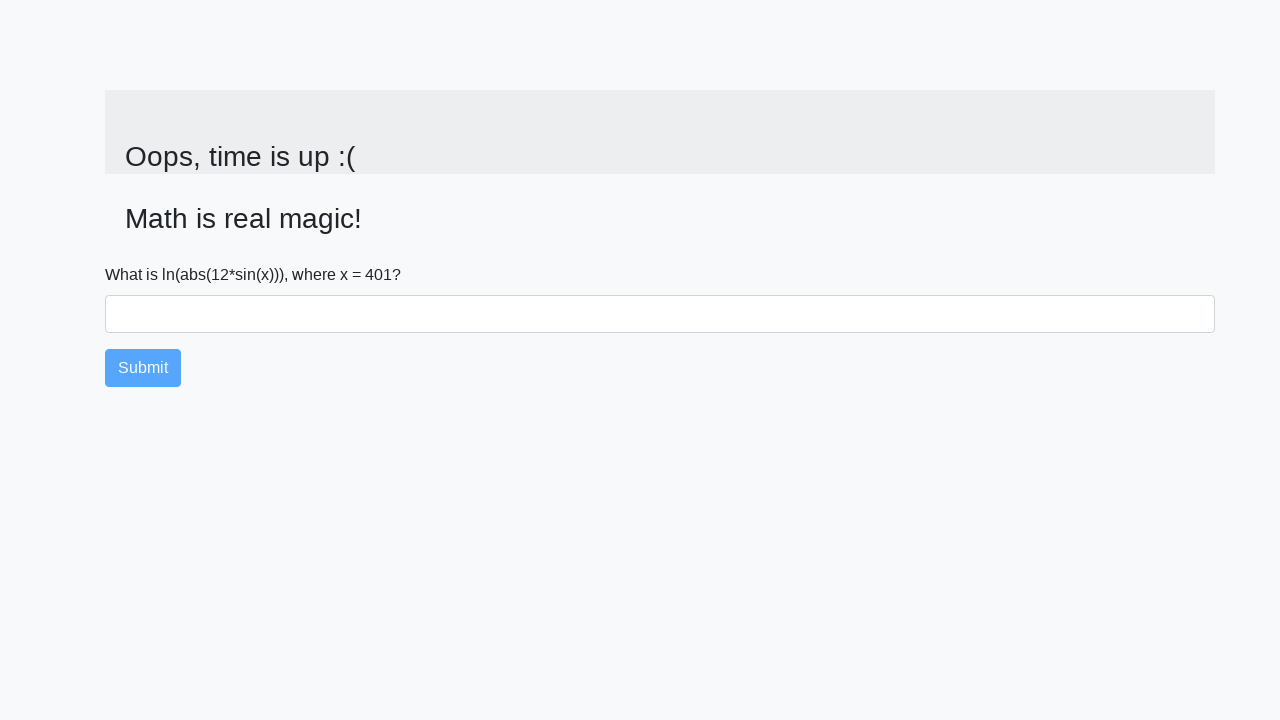